Navigates to calculator.net and clicks on the "Pace Calculator" link to navigate to that calculator page

Starting URL: https://www.calculator.net/

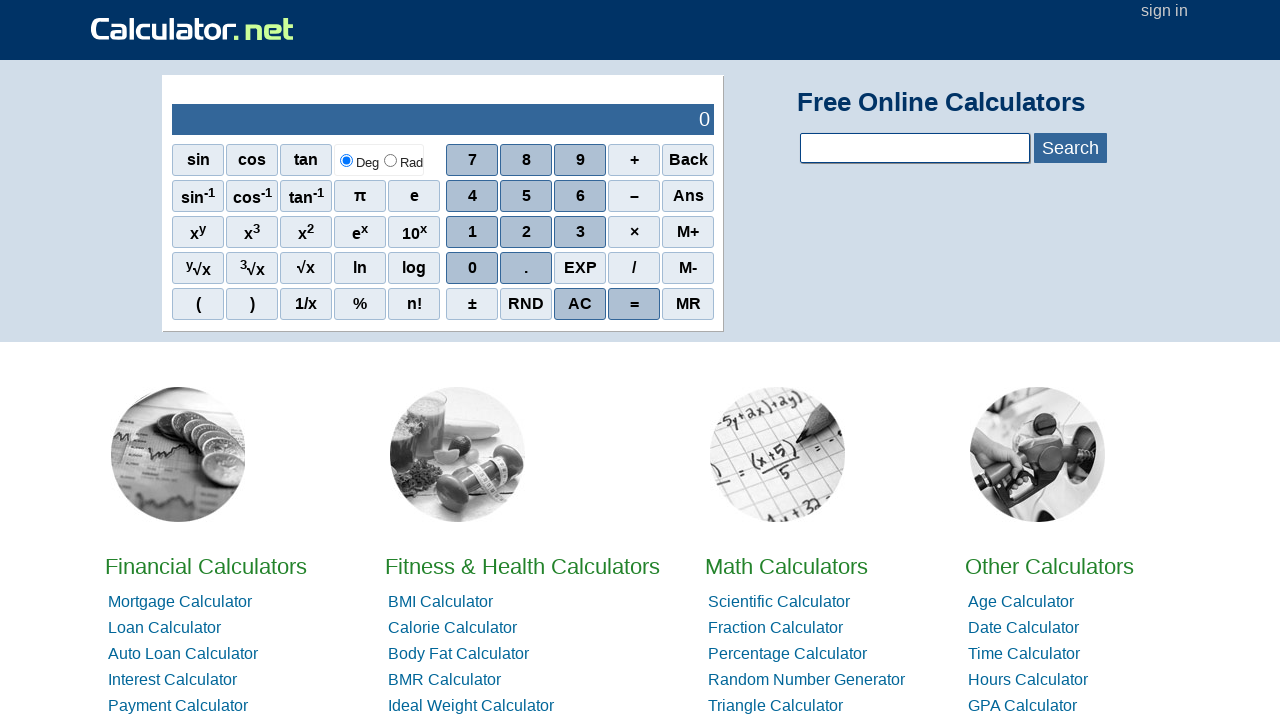

Waited for links to be available on calculator.net homepage
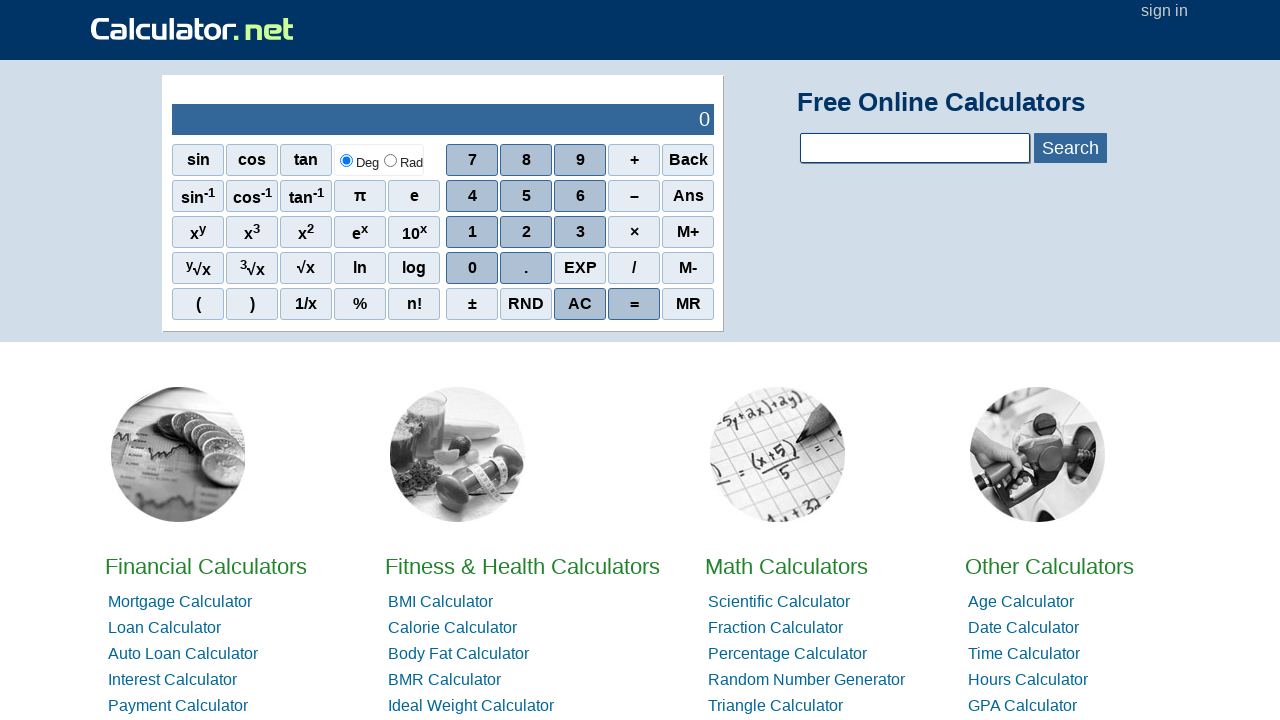

Clicked on the 'Pace Calculator' link at (445, 360) on a:text('Pace Calculator')
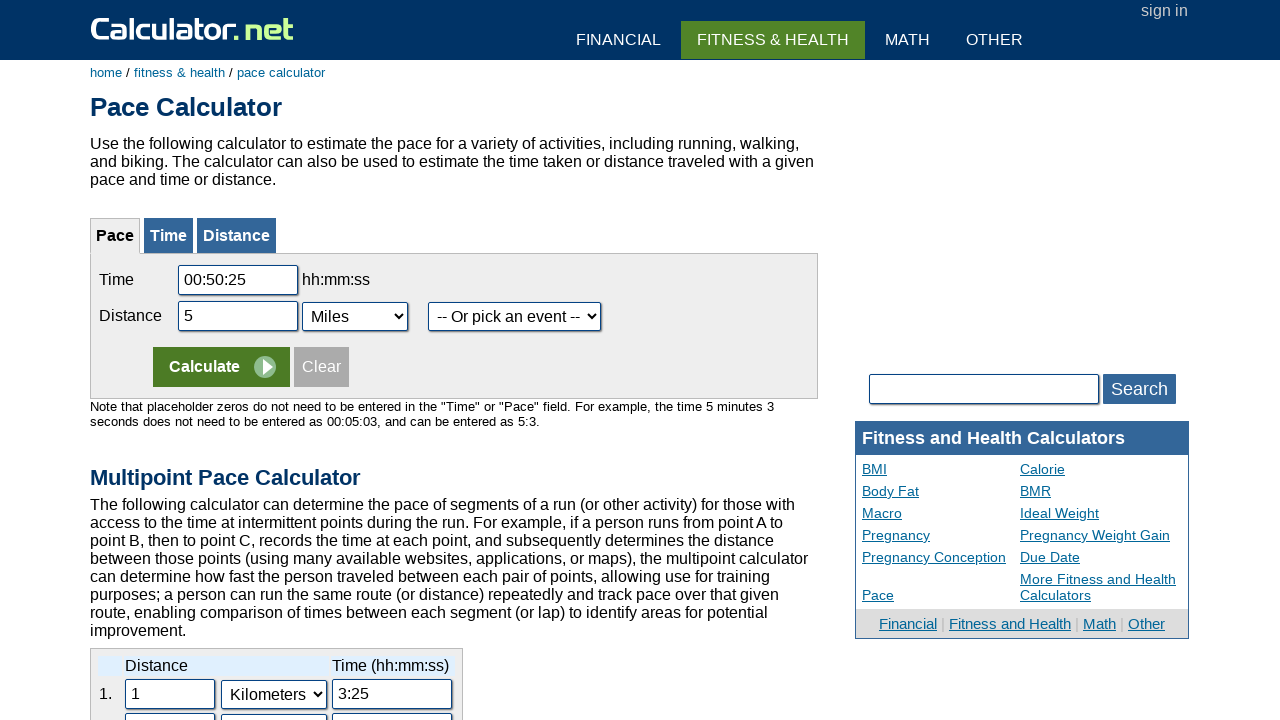

Pace Calculator page loaded successfully
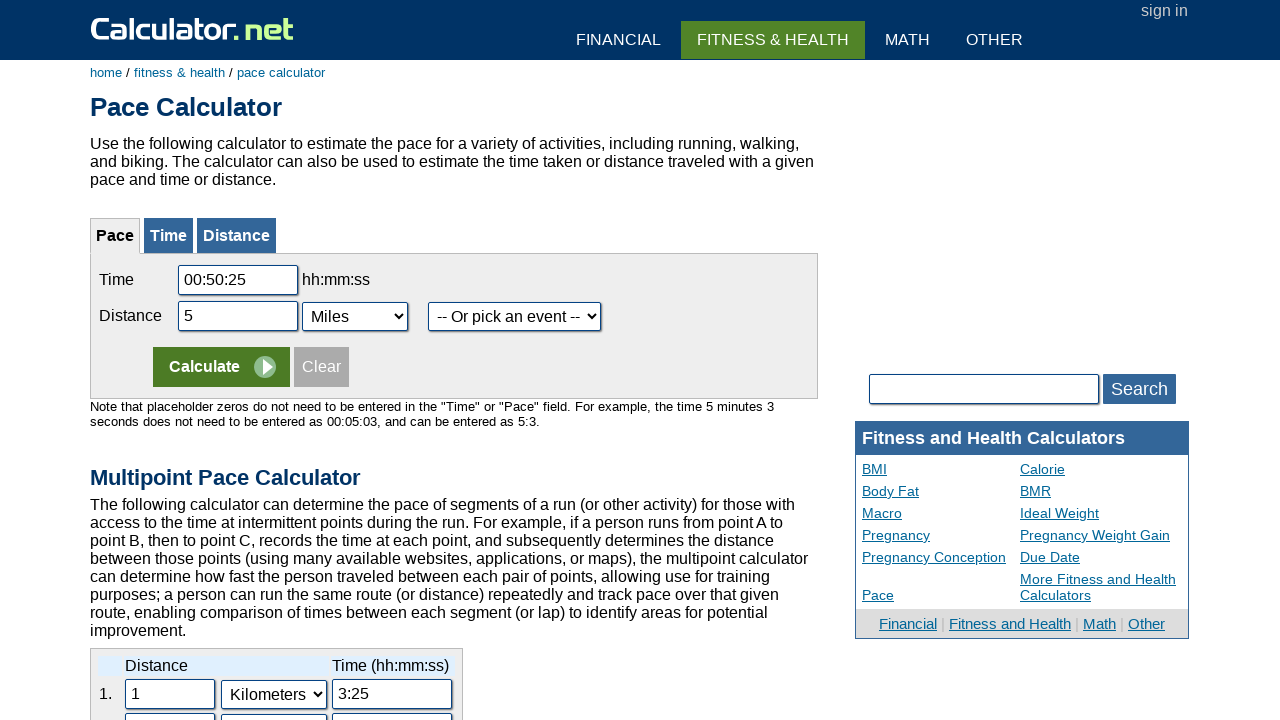

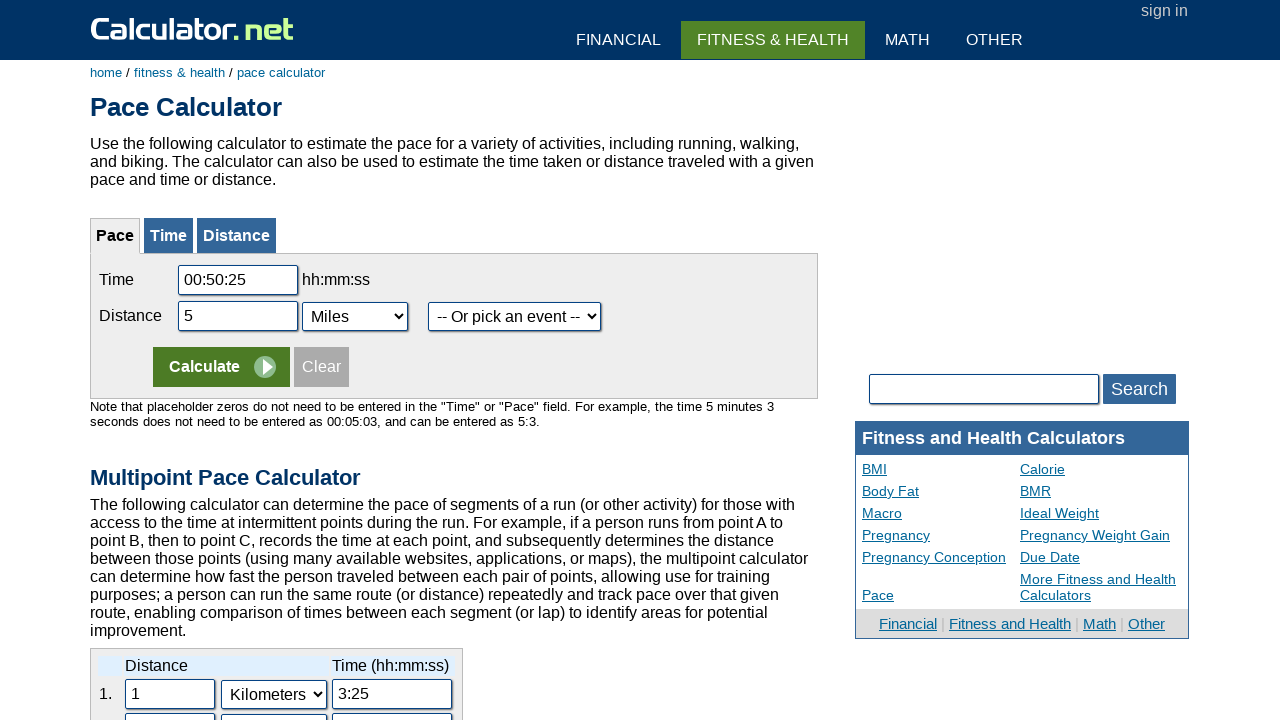